Tests alert handling with explicit wait for alert to appear

Starting URL: https://letcode.in/waits

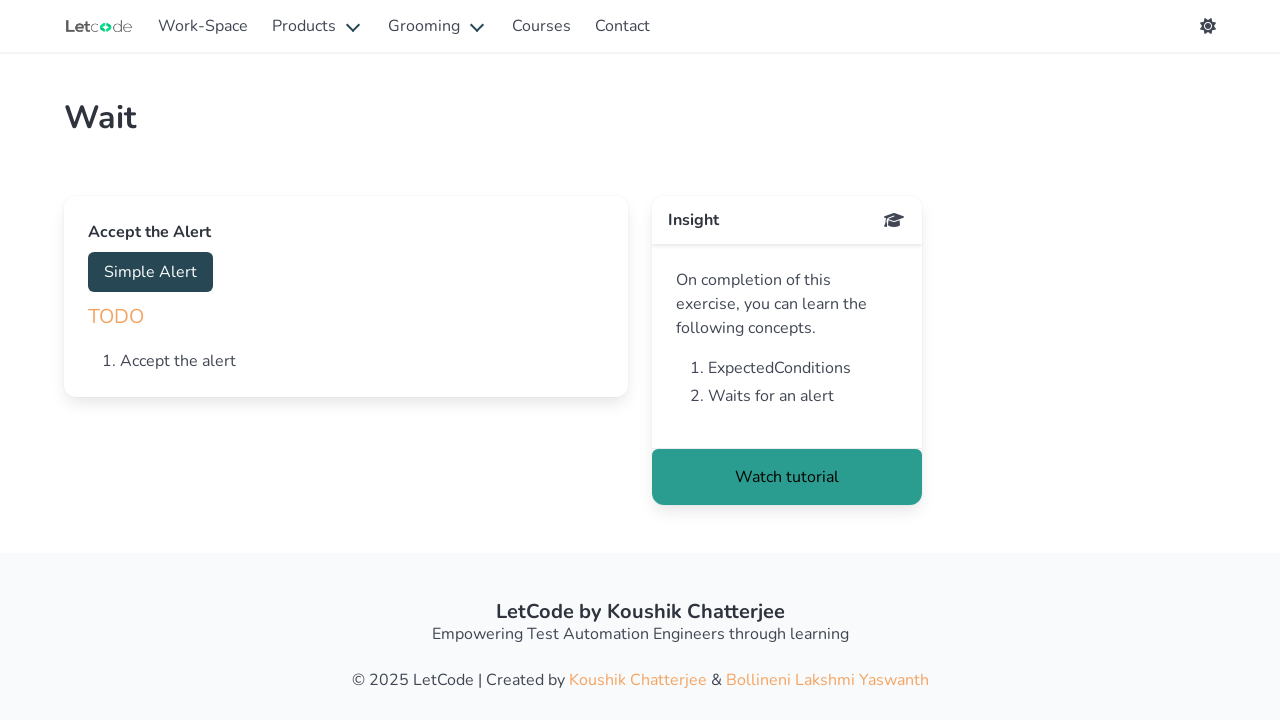

Set up dialog handler to accept alerts
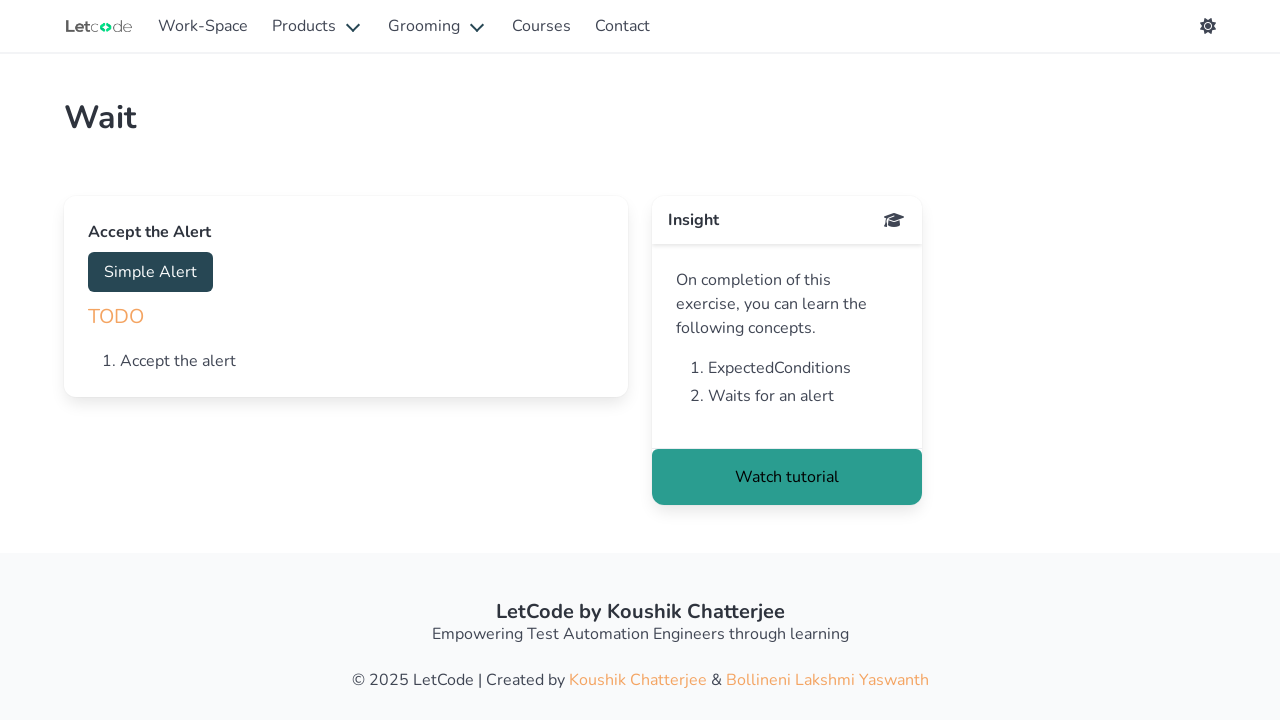

Clicked 'Simple Alert' button to trigger alert at (150, 272) on xpath=//button[.='Simple Alert']
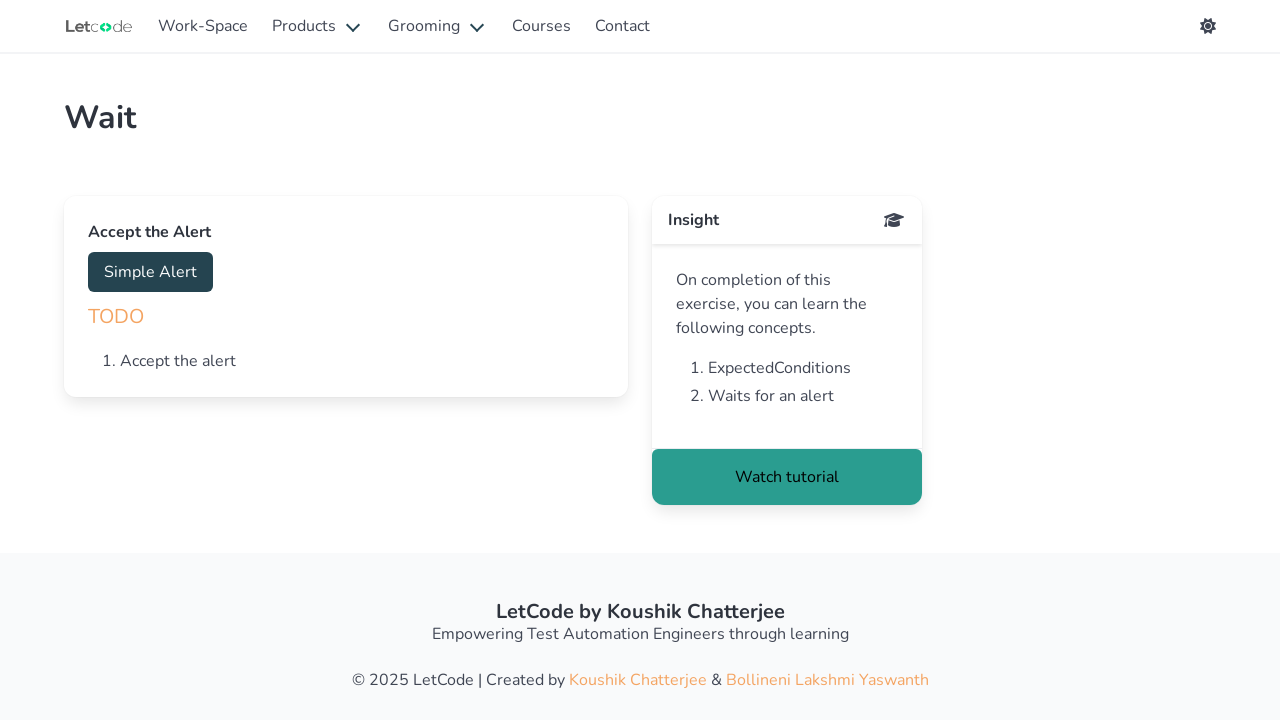

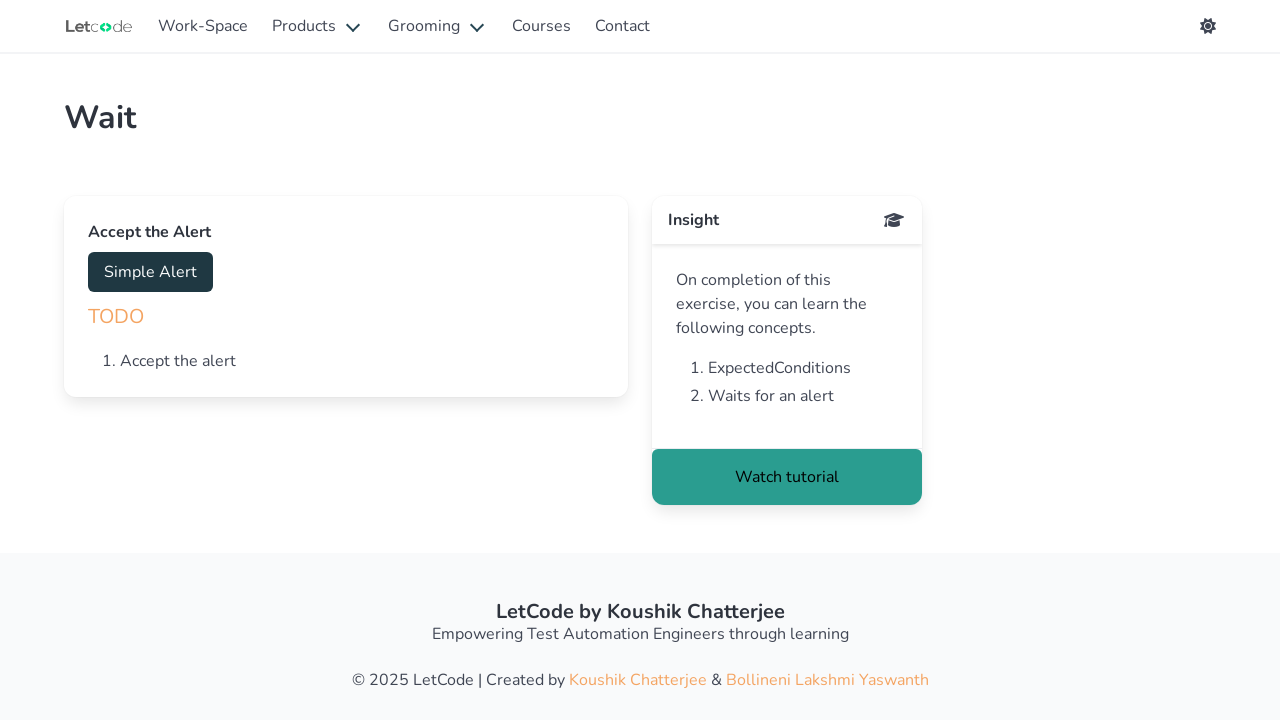